Tests keyboard key press detection by sending Enter and Arrow Down keys and verifying the result is displayed

Starting URL: https://the-internet.herokuapp.com/key_presses

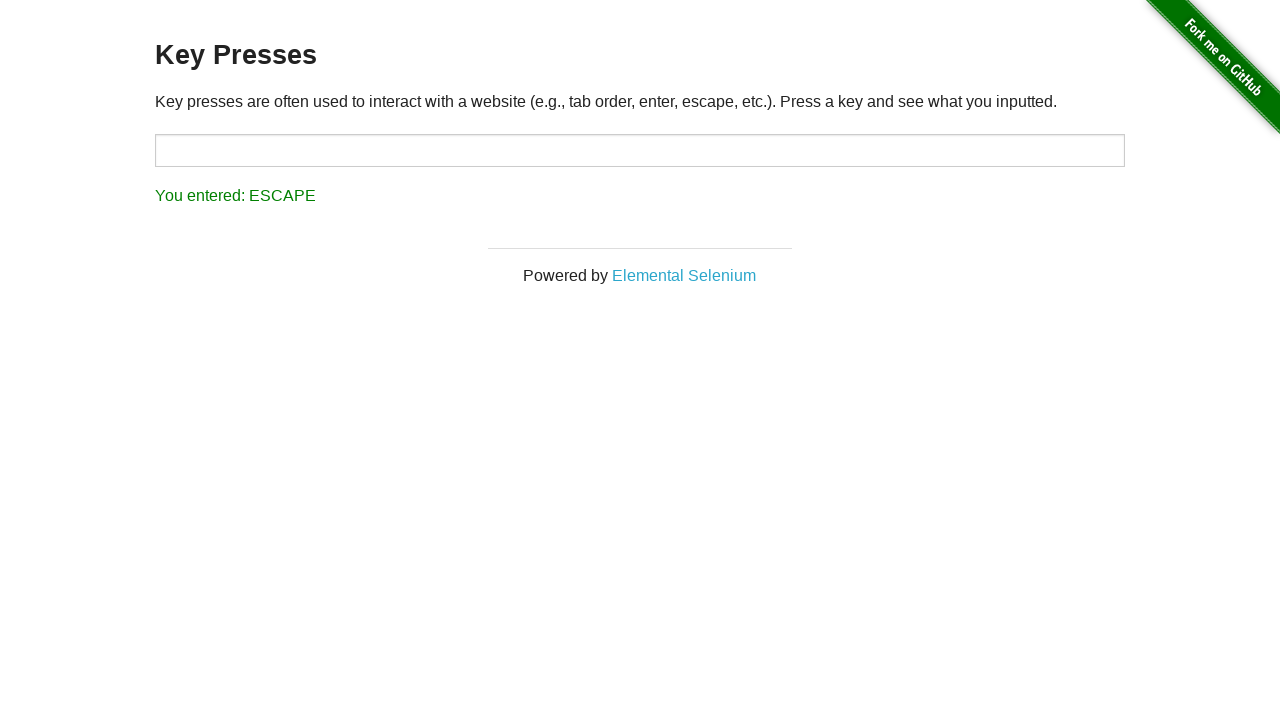

Pressed Enter key on body element on body
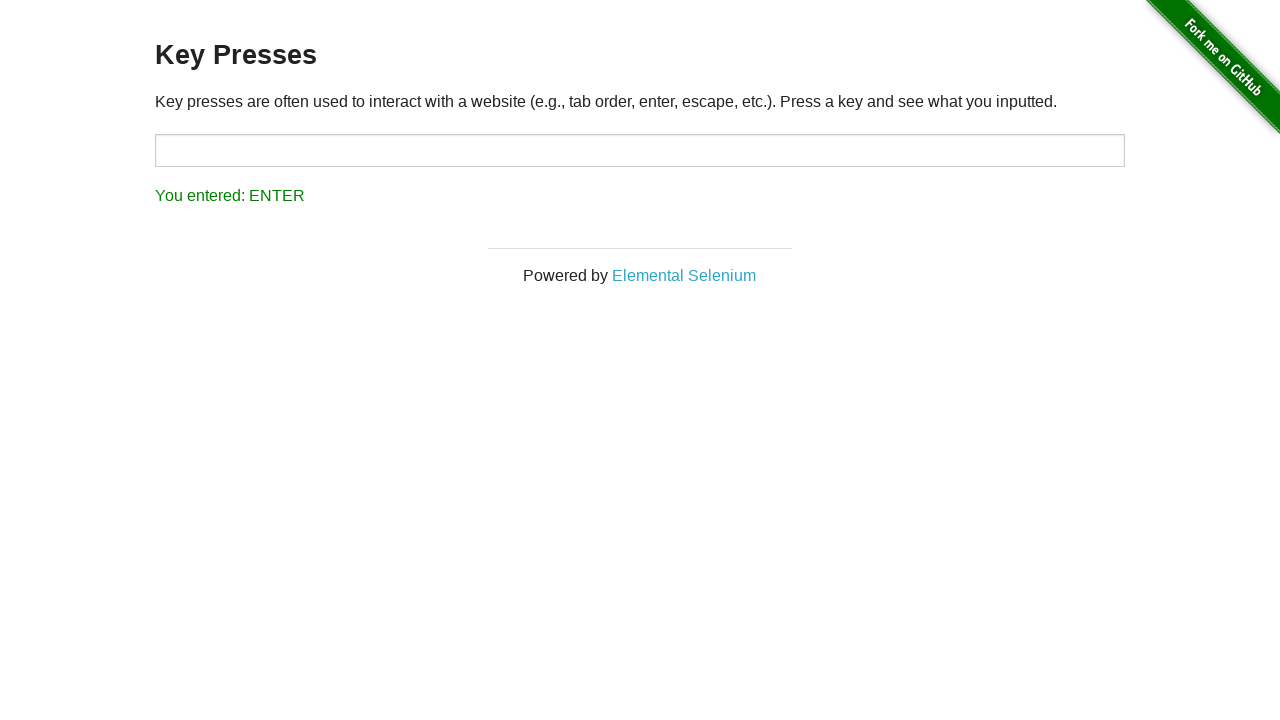

Pressed Arrow Down key on body element on body
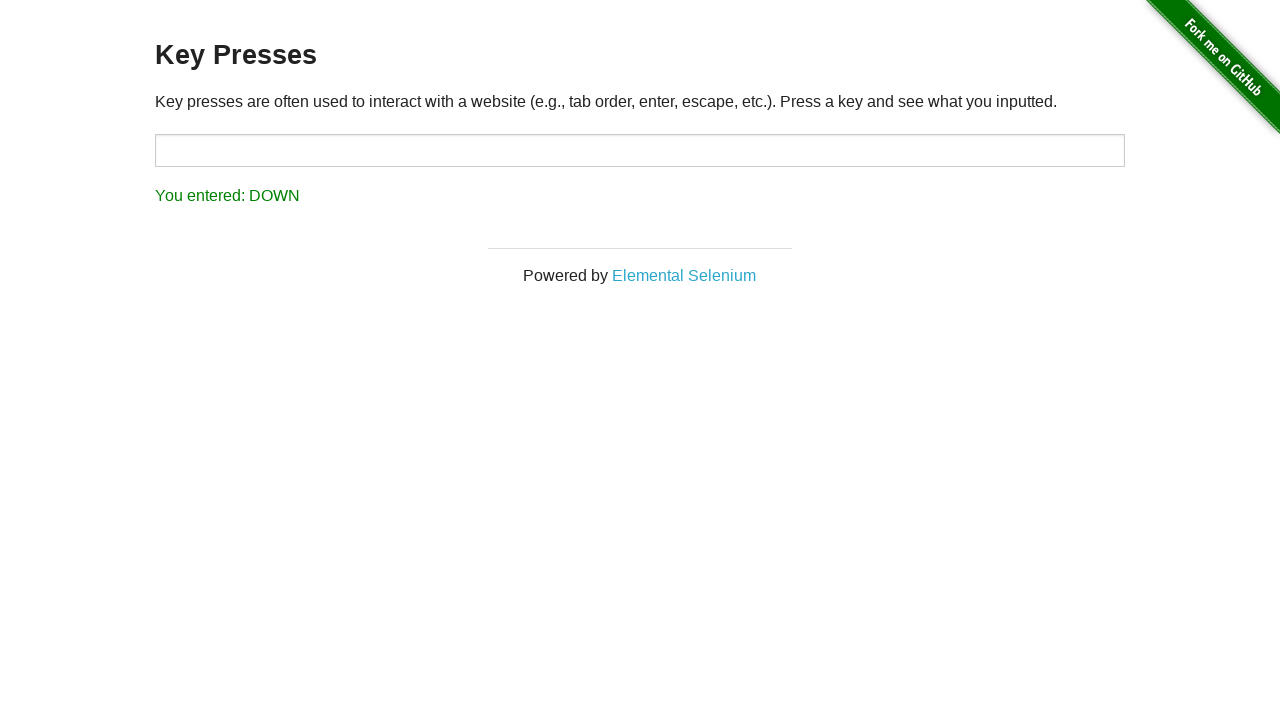

Retrieved result text: You entered: DOWN
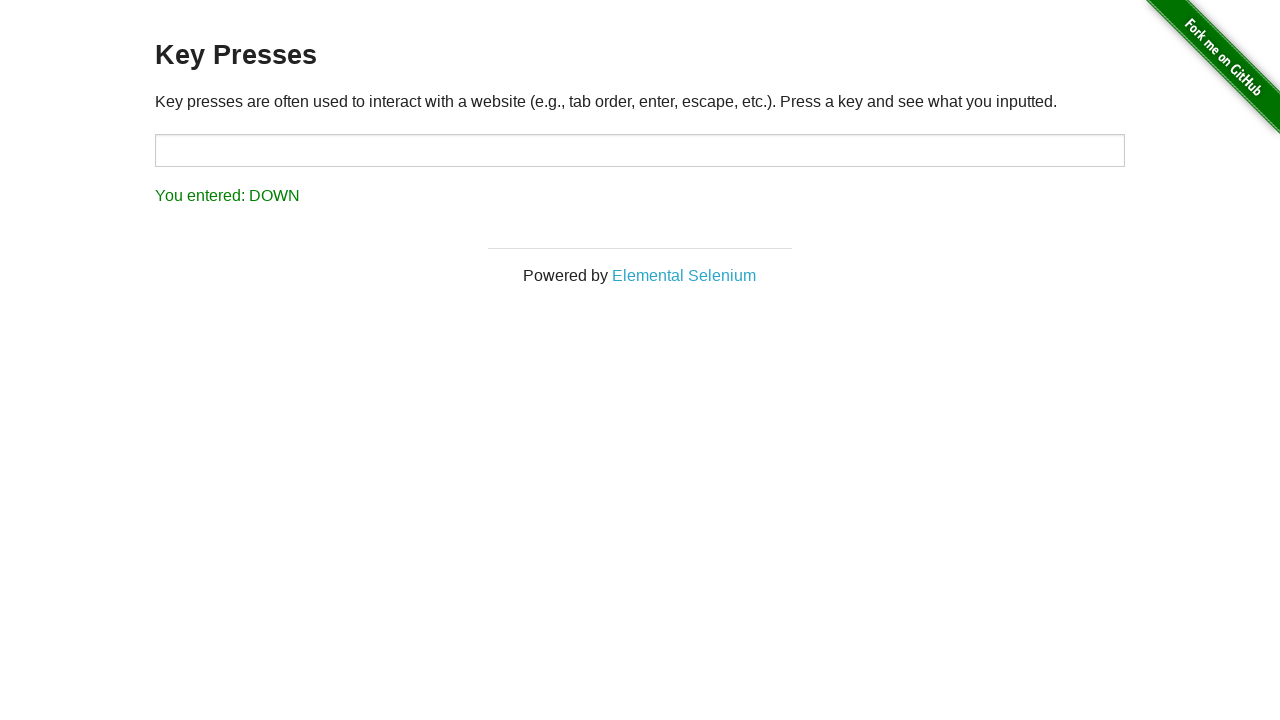

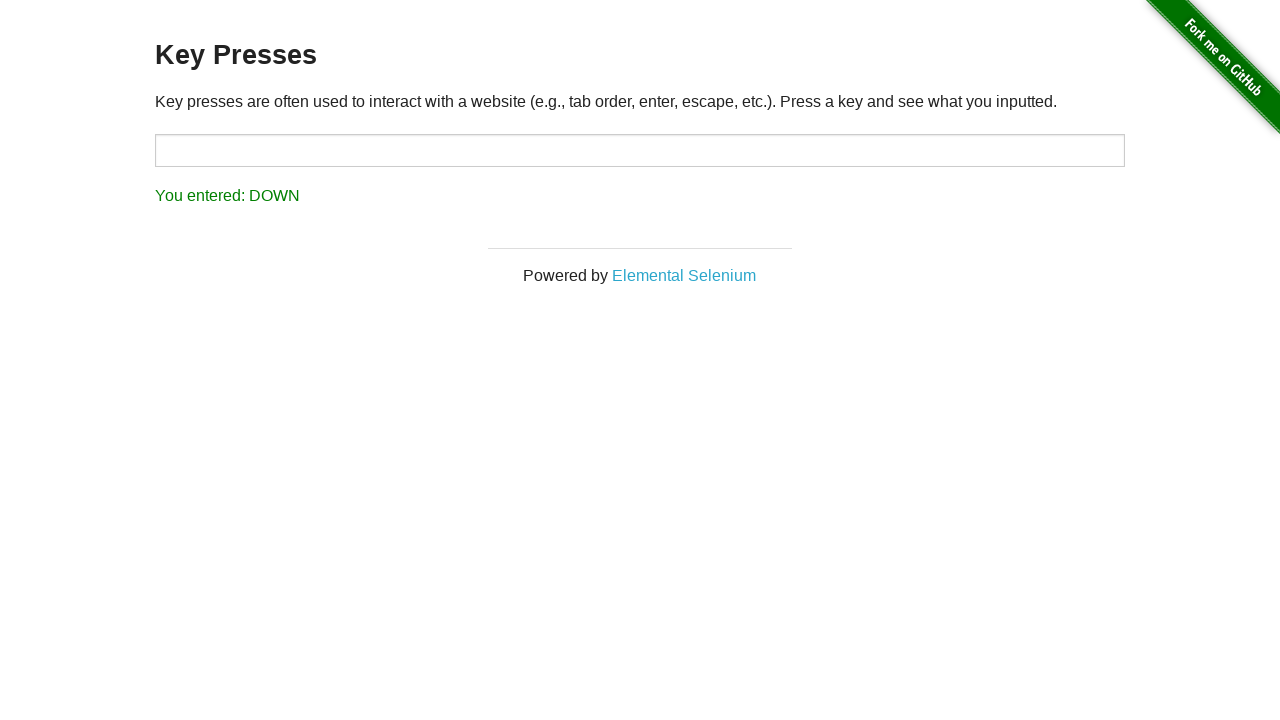